Navigates to Broken Images page and checks for images with zero natural width to detect broken images.

Starting URL: https://the-internet.herokuapp.com/

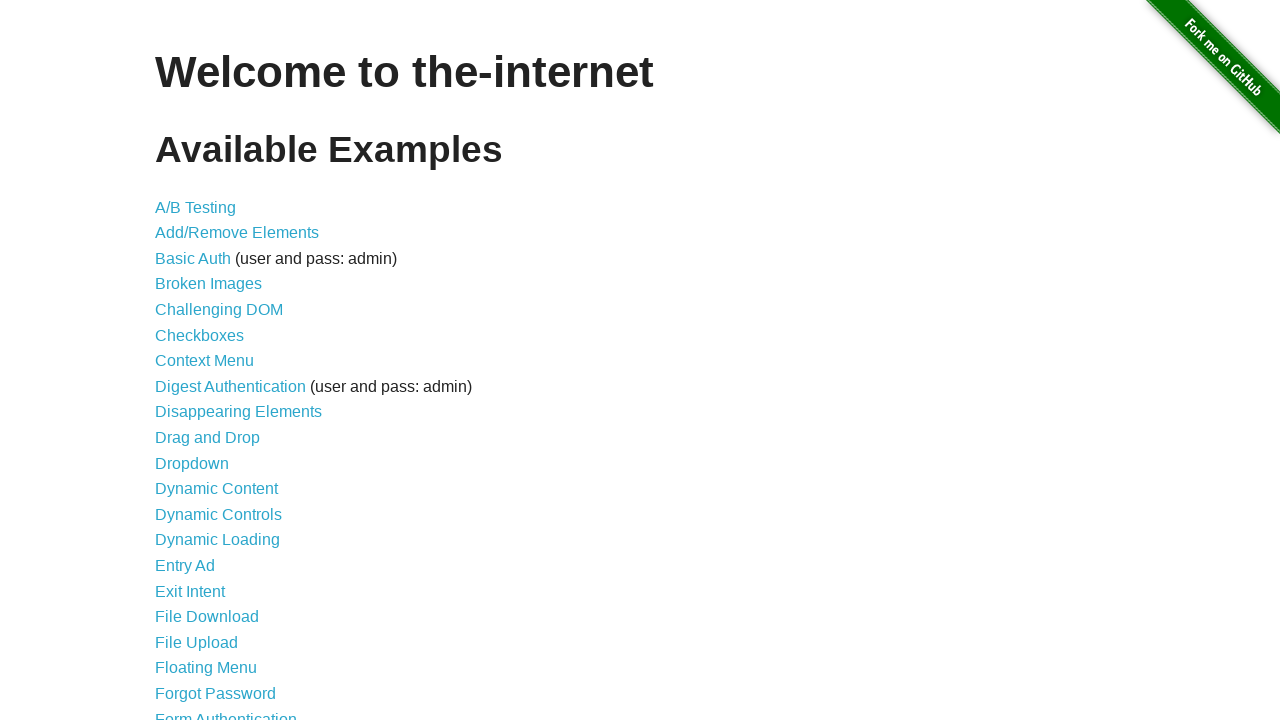

Clicked on Broken Images link at (208, 284) on a:has-text('Broken Images')
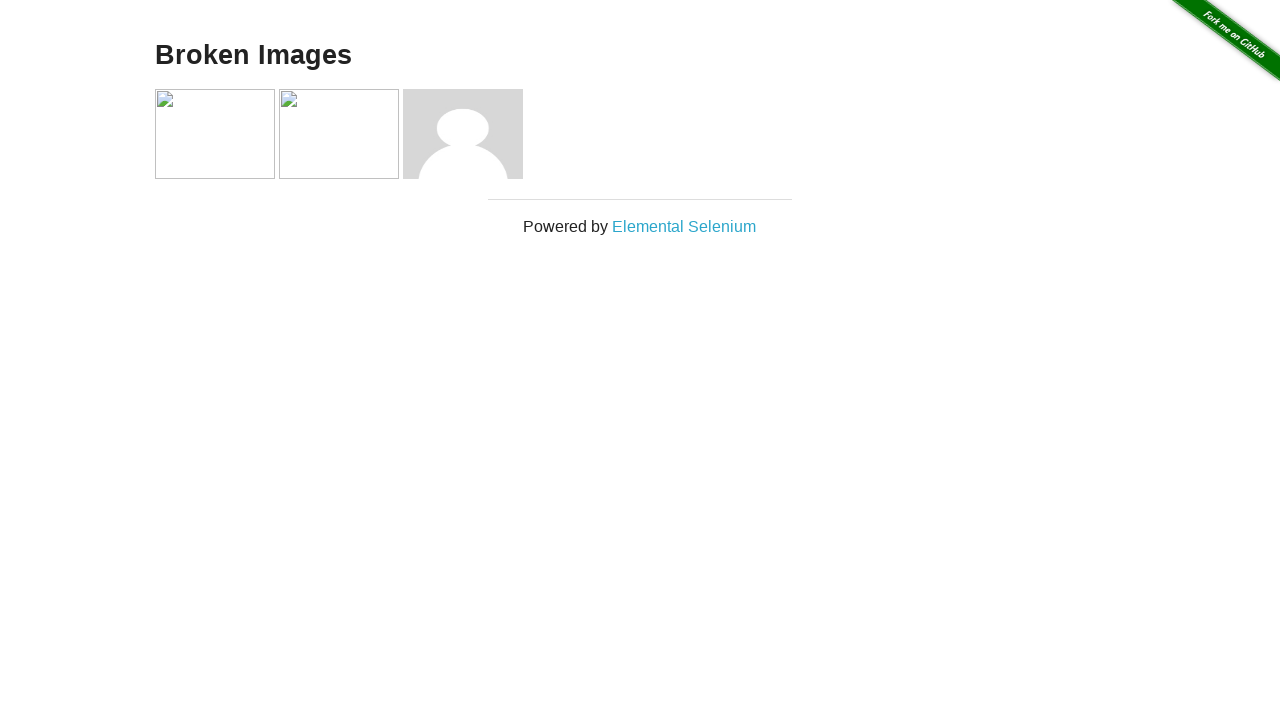

Images loaded on the page
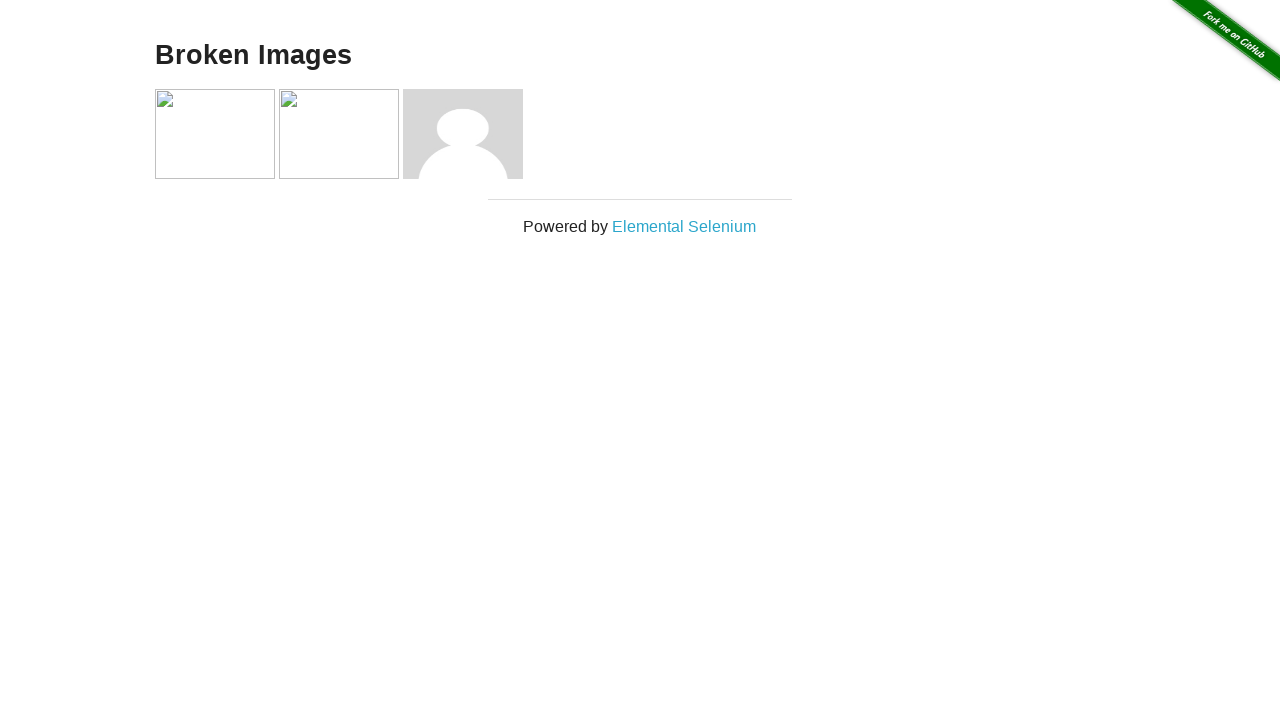

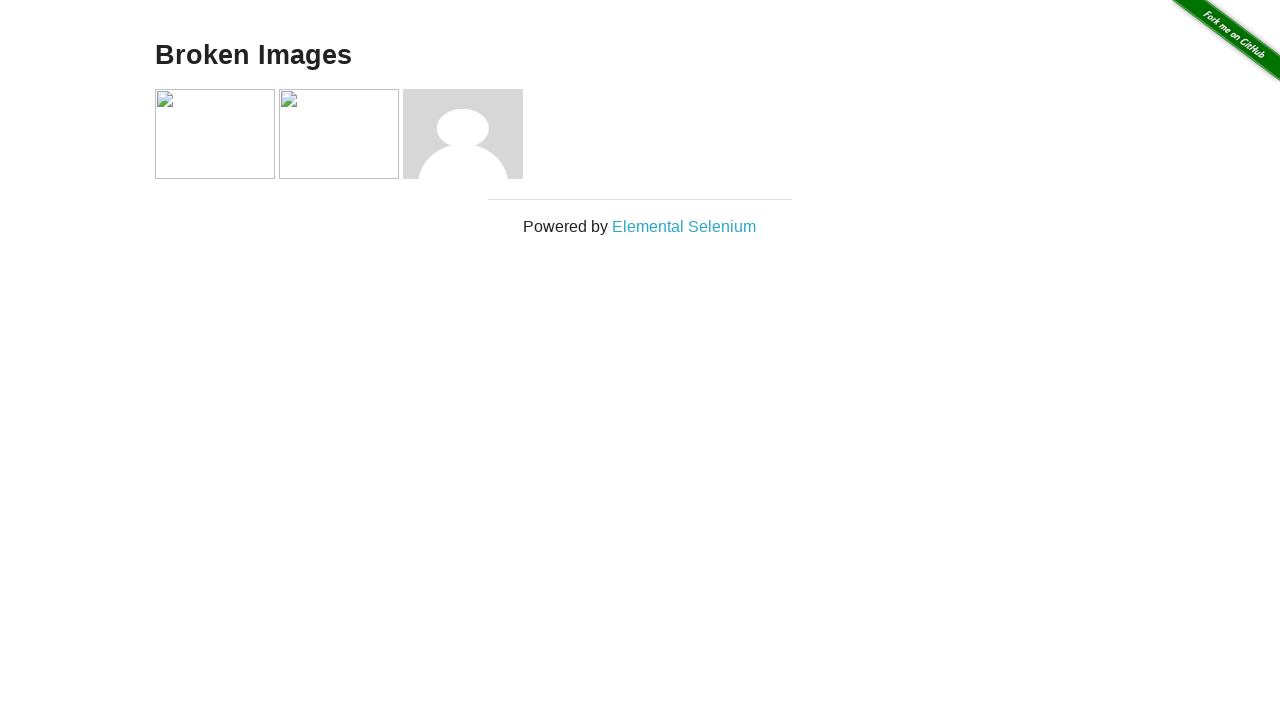